Tests clicking on a keynote button on a music lesson page

Starting URL: https://www.apronus.com/music/lessons/unit01.htm

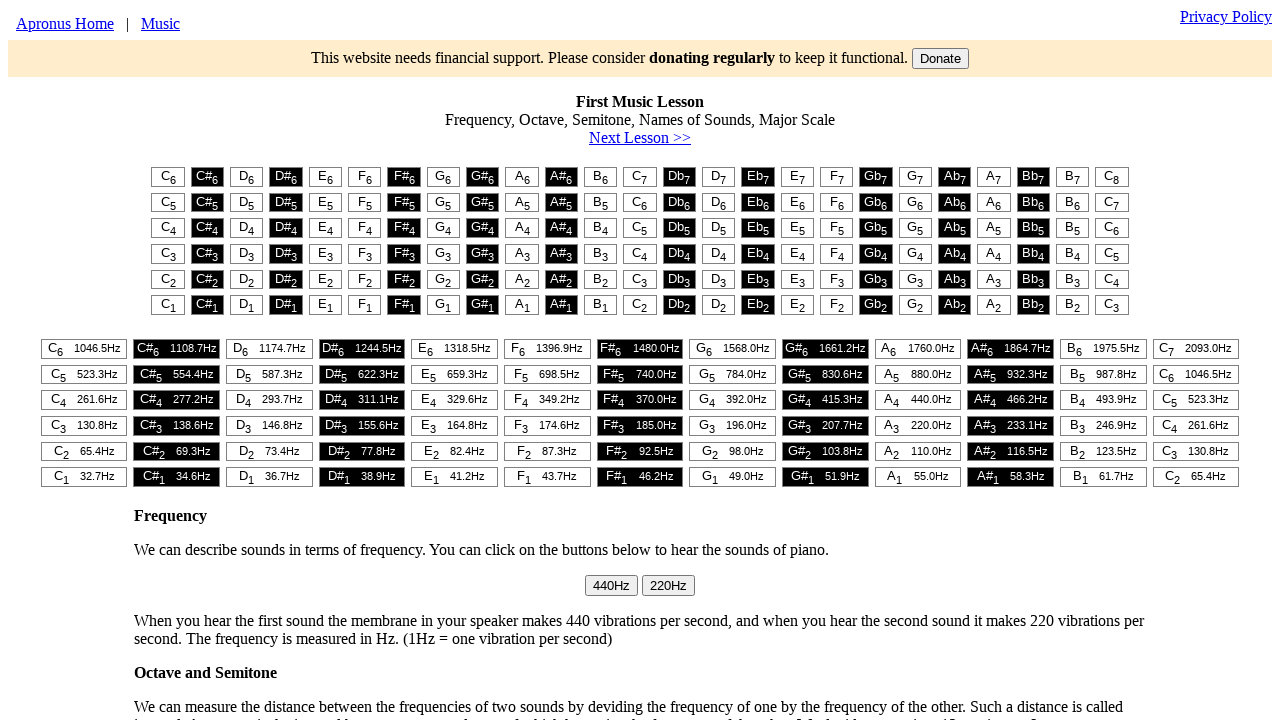

Navigated to music lesson page at https://www.apronus.com/music/lessons/unit01.htm
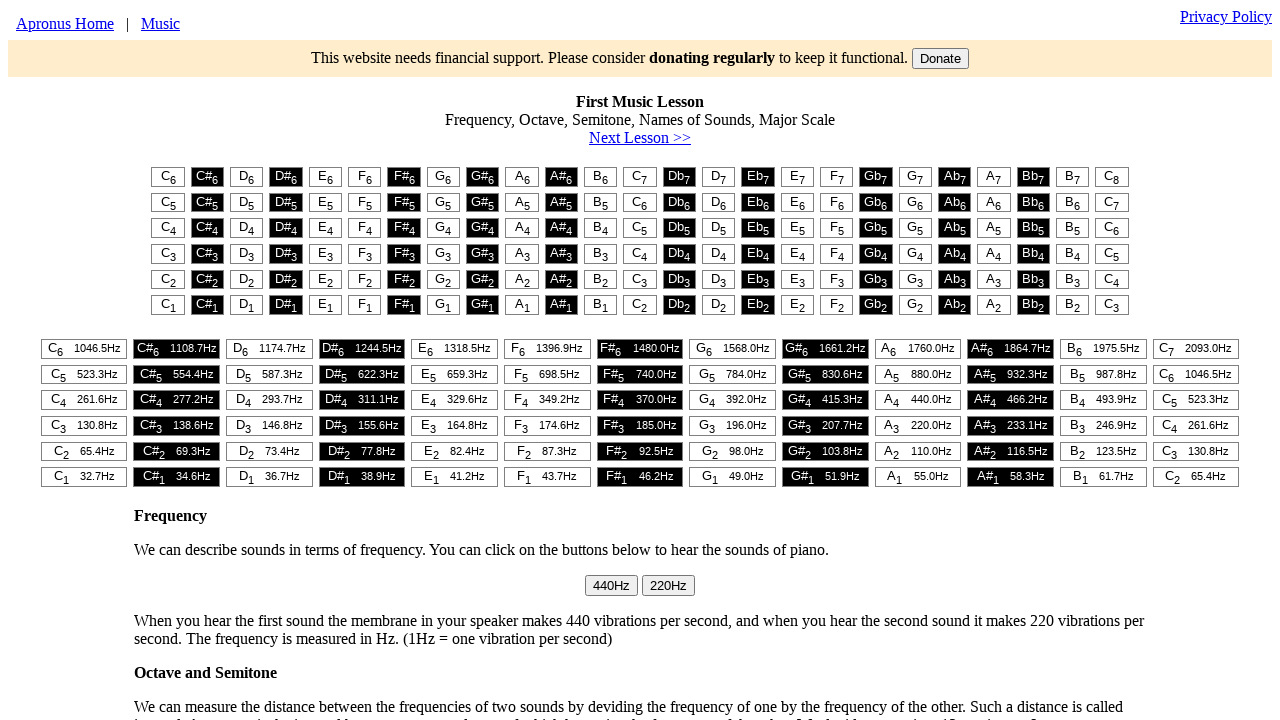

Clicked on keynote button at (168, 177) on #t1 > table > tr:nth-child(1) > td:nth-child(1) > button
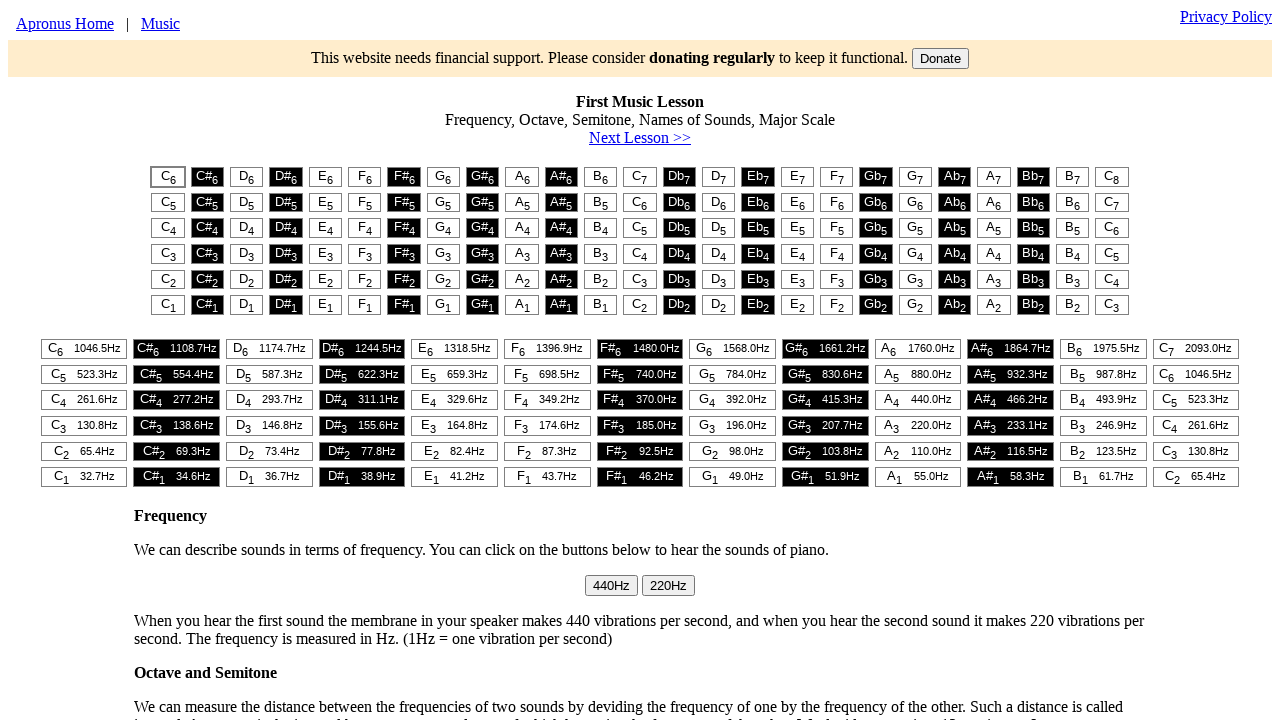

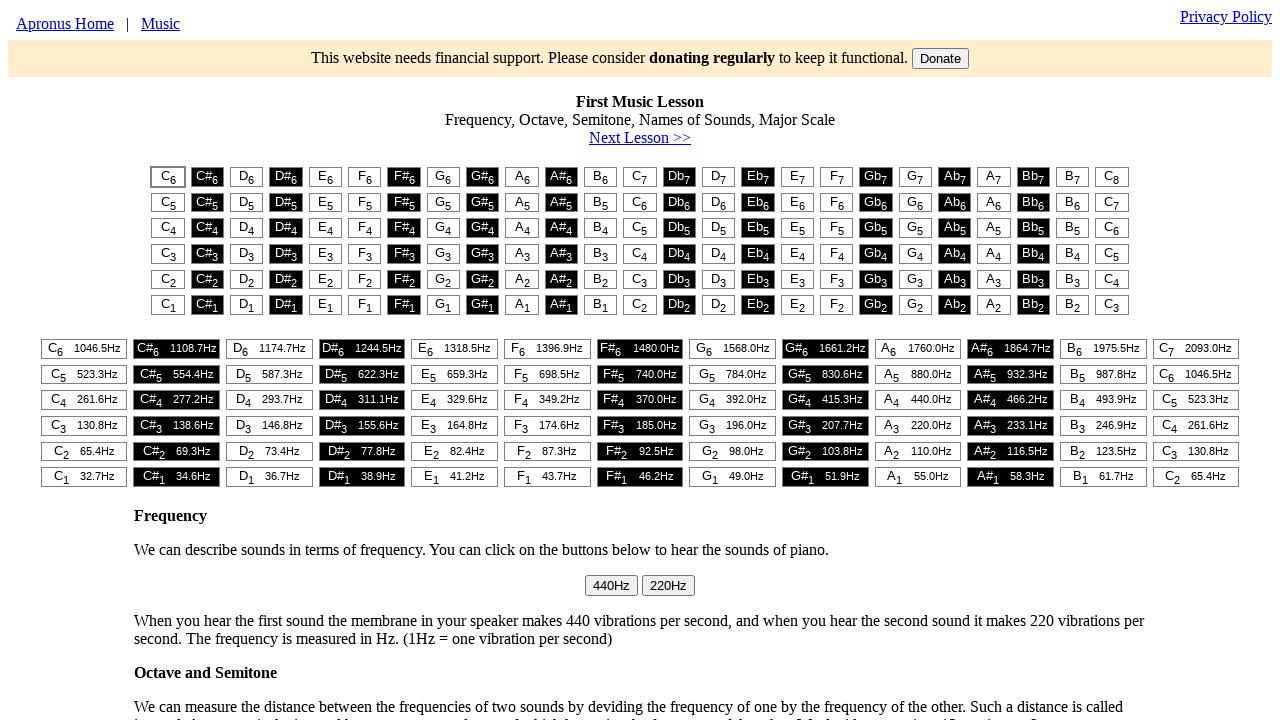